Tests dropdown selection by selecting "Option 1" and verifying it's selected, then selecting "Option 2" and verifying that selection.

Starting URL: https://the-internet.herokuapp.com/dropdown

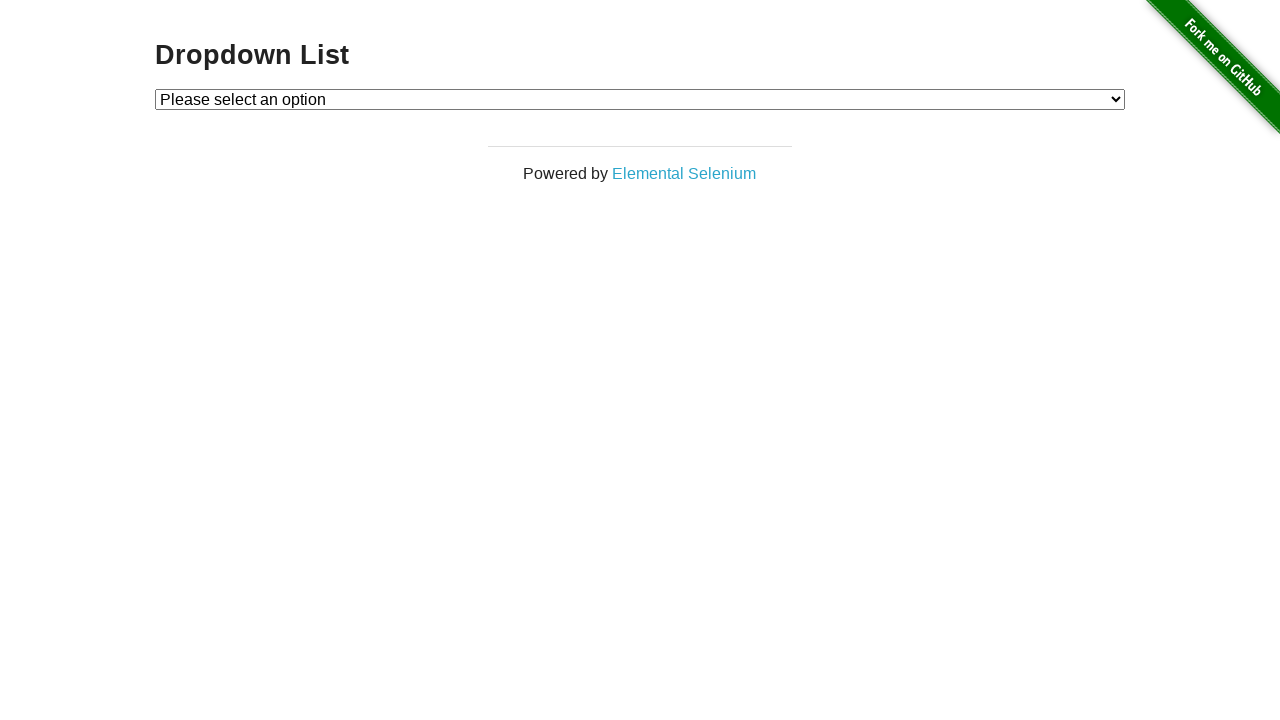

Selected 'Option 1' from dropdown on #dropdown
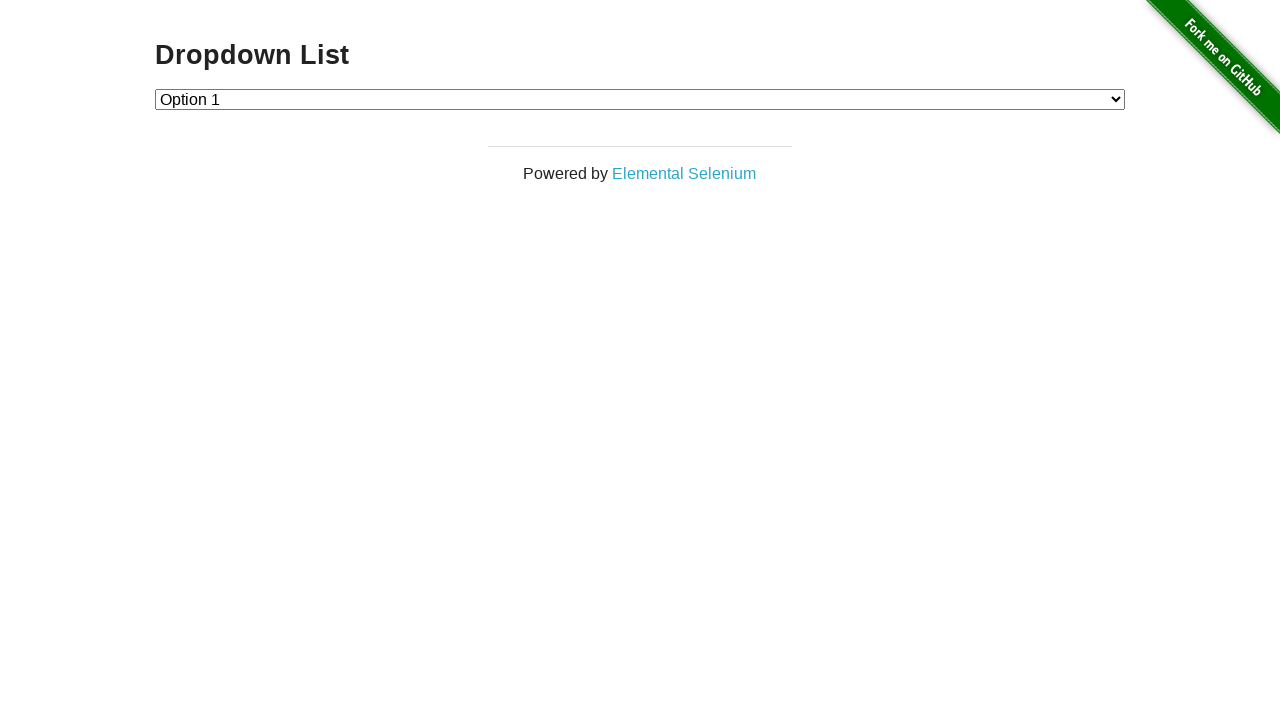

Retrieved selected option text to verify Option 1
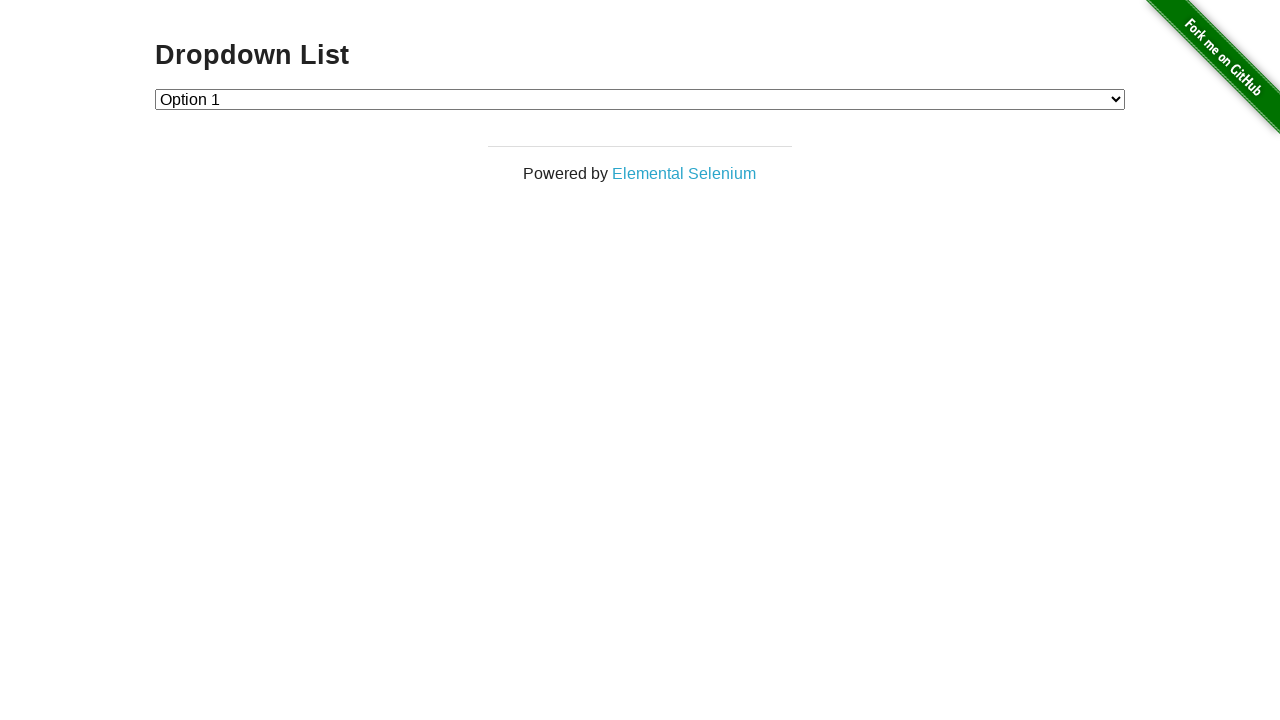

Verified that Option 1 is selected
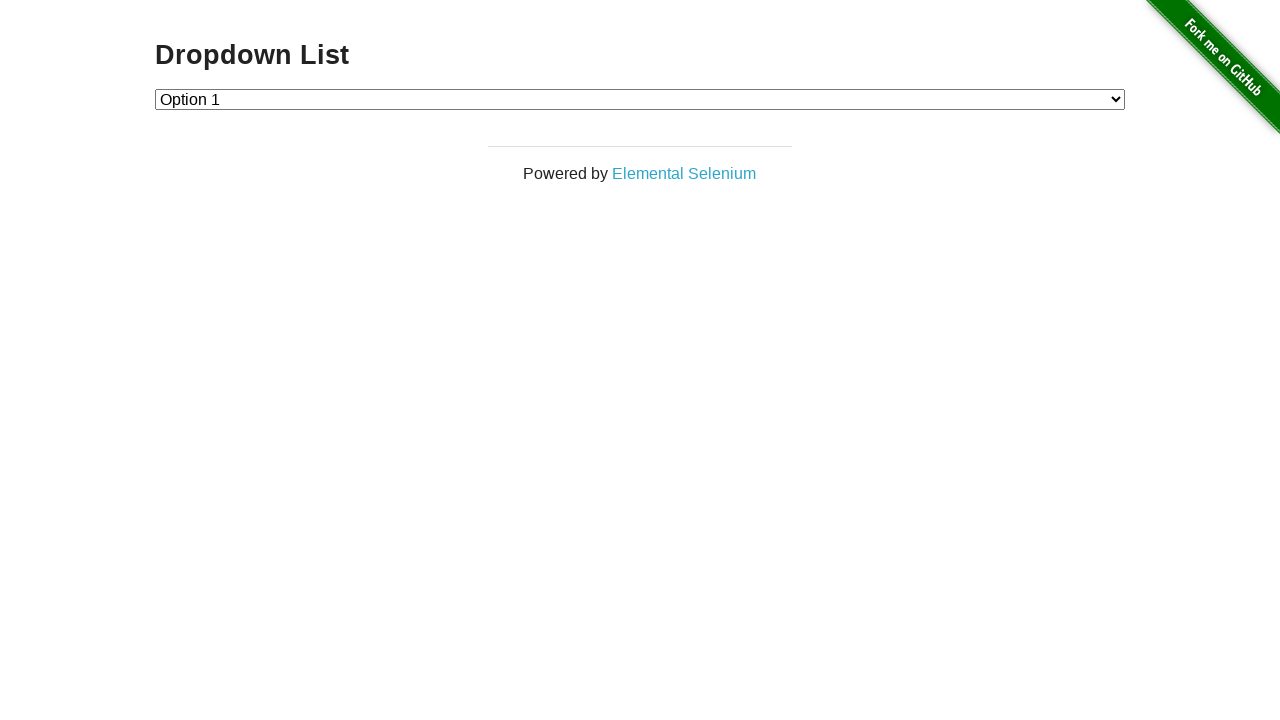

Selected 'Option 2' from dropdown on #dropdown
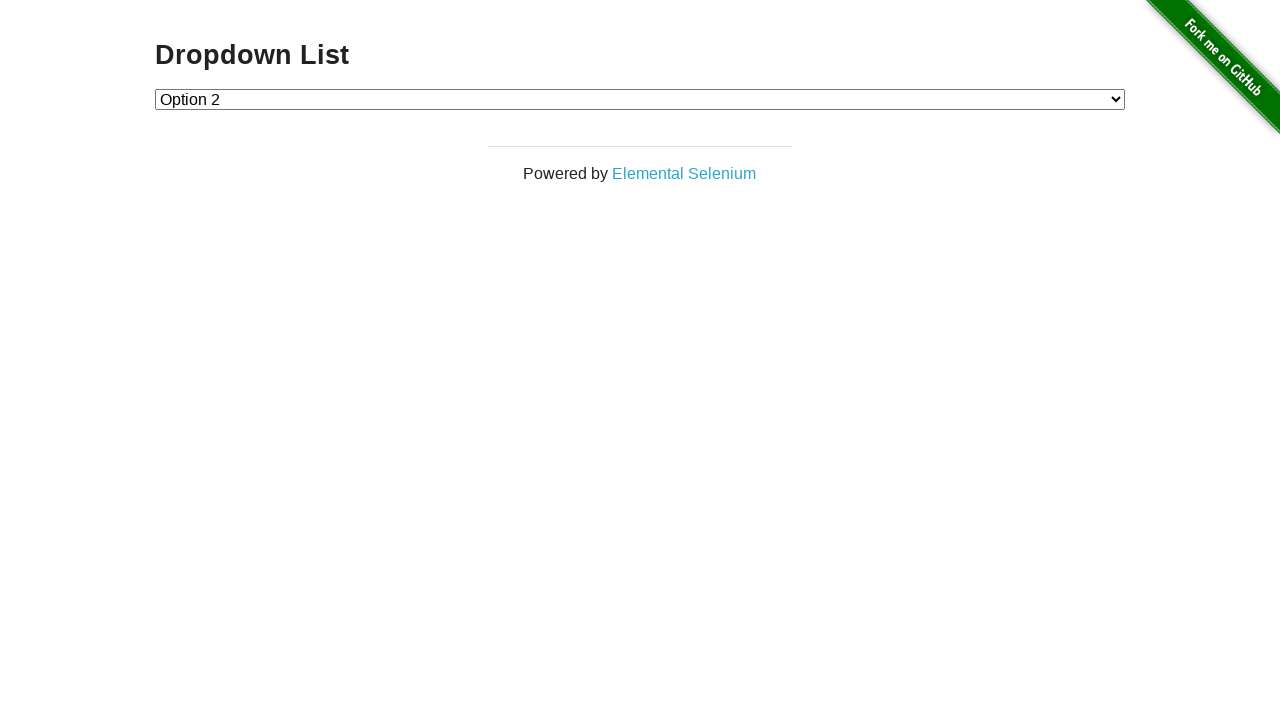

Retrieved selected option text to verify Option 2
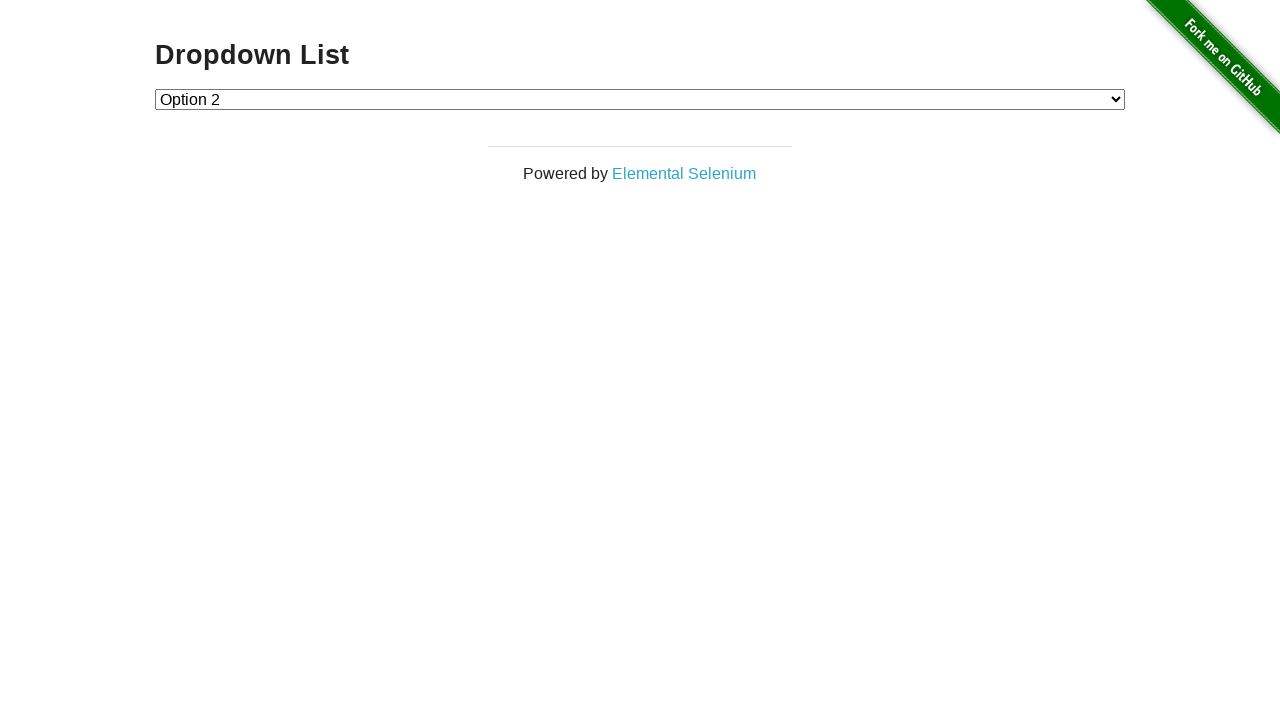

Verified that Option 2 is selected
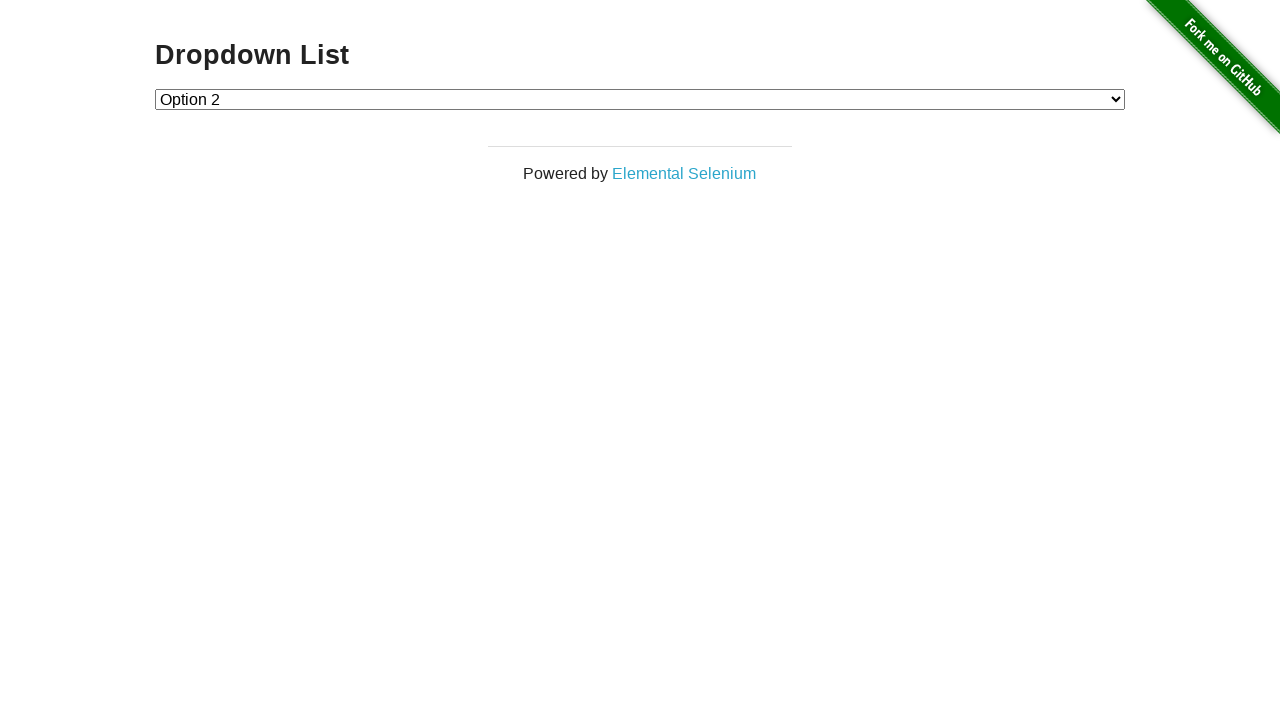

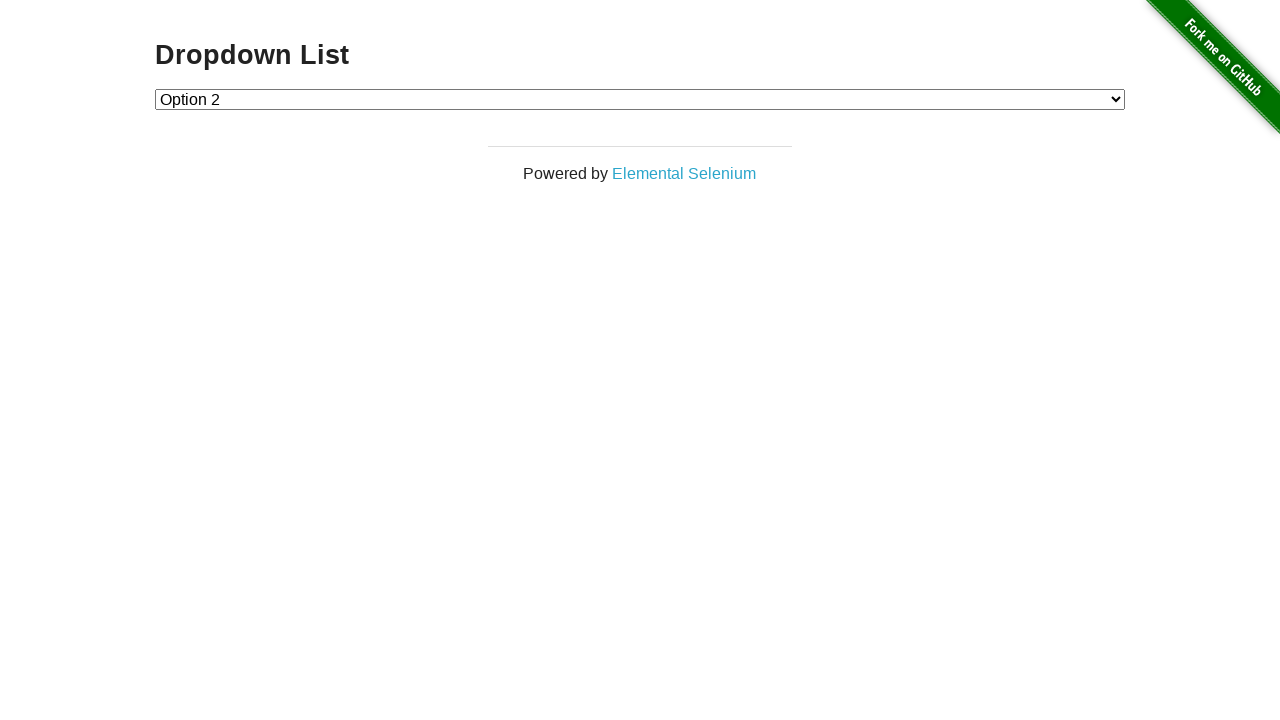